Navigates to the text-box demo page and verifies that input elements are present on the page by finding all input elements by tag name

Starting URL: https://demoqa.com/text-box/

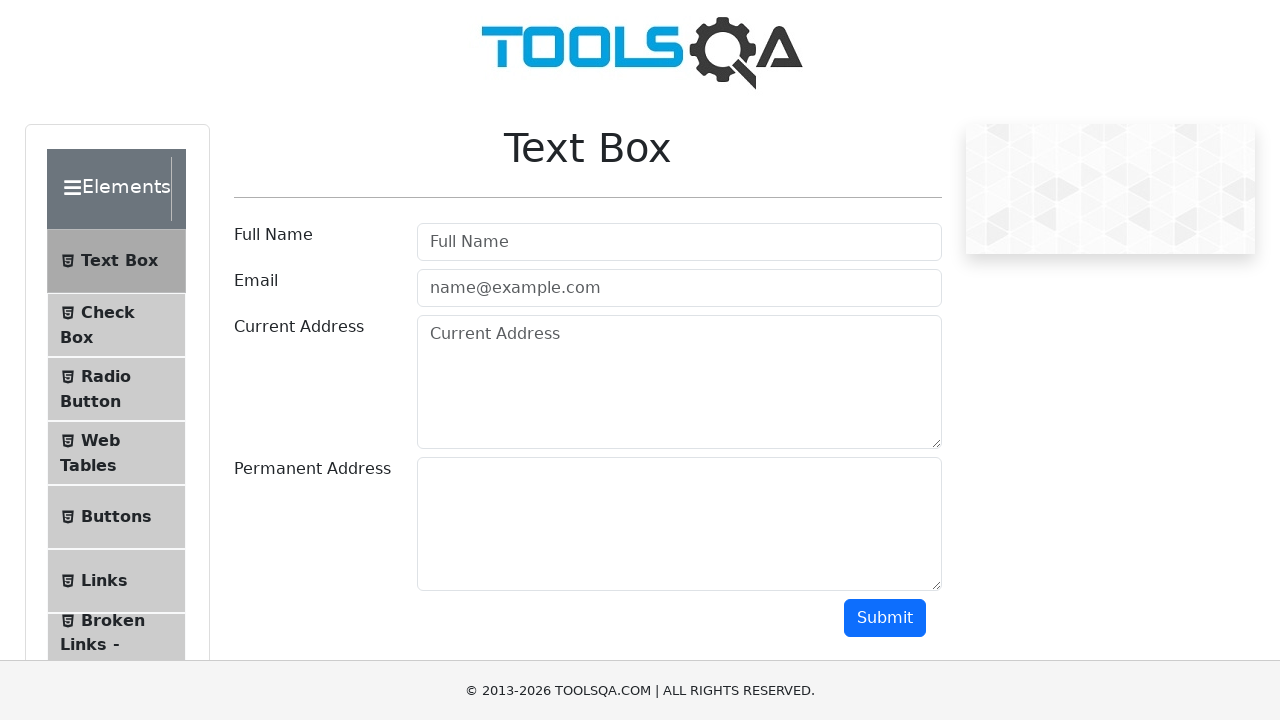

Navigated to text-box demo page
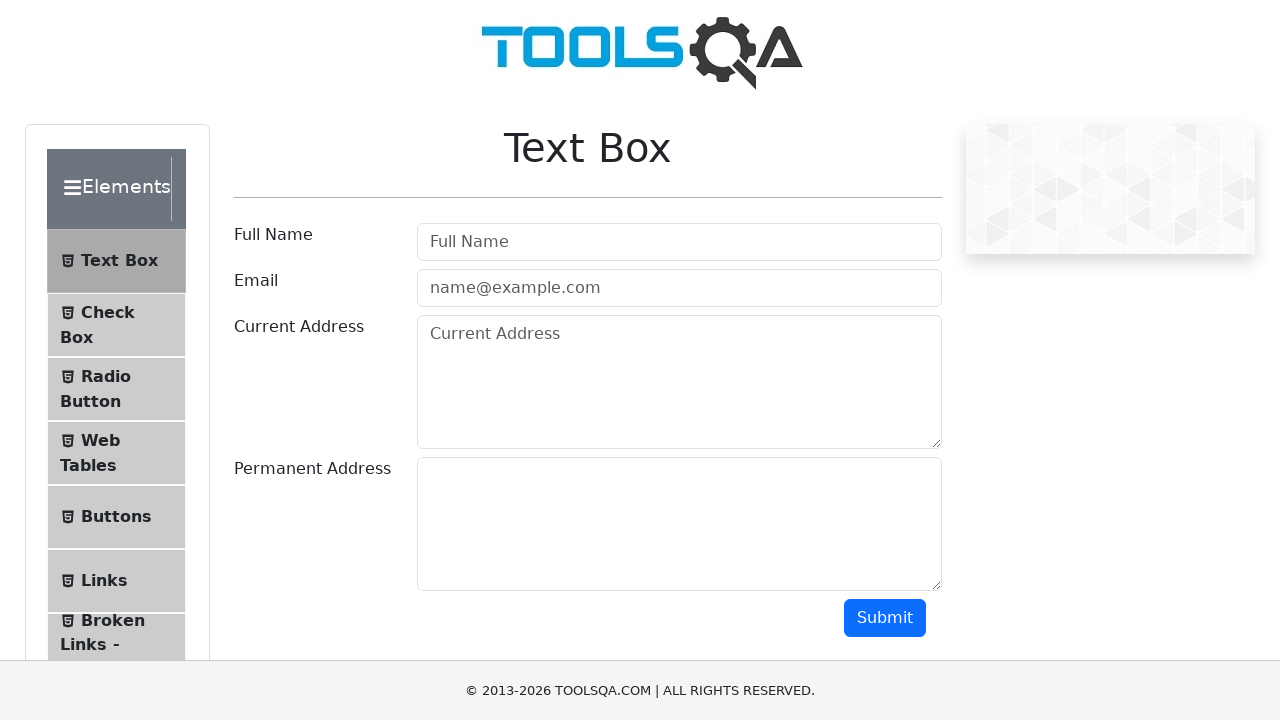

Input elements loaded on page
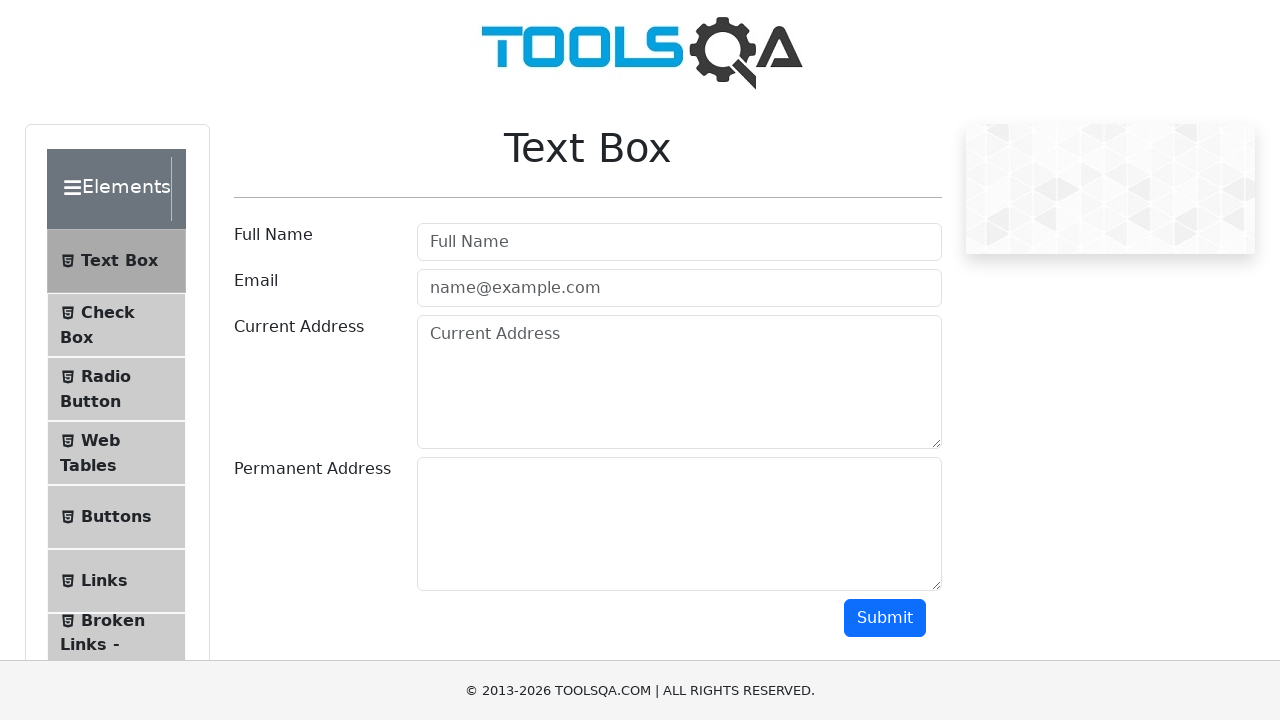

Found 2 input elements by tag name
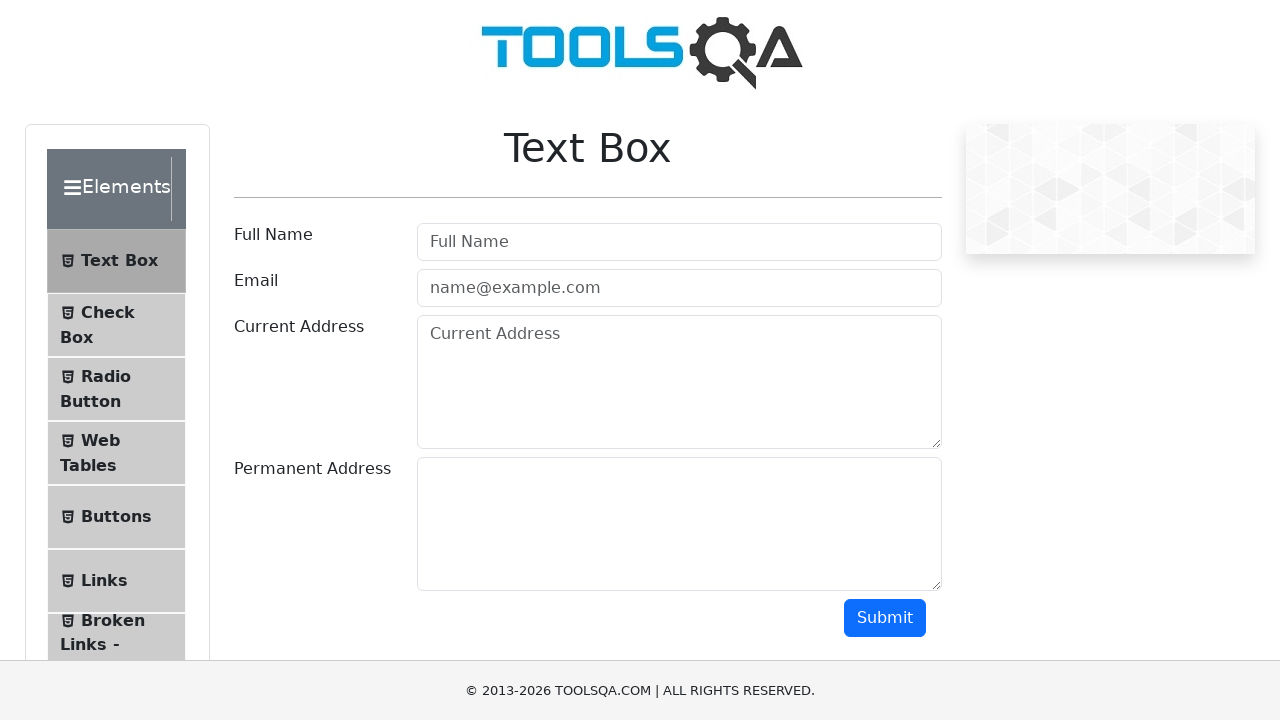

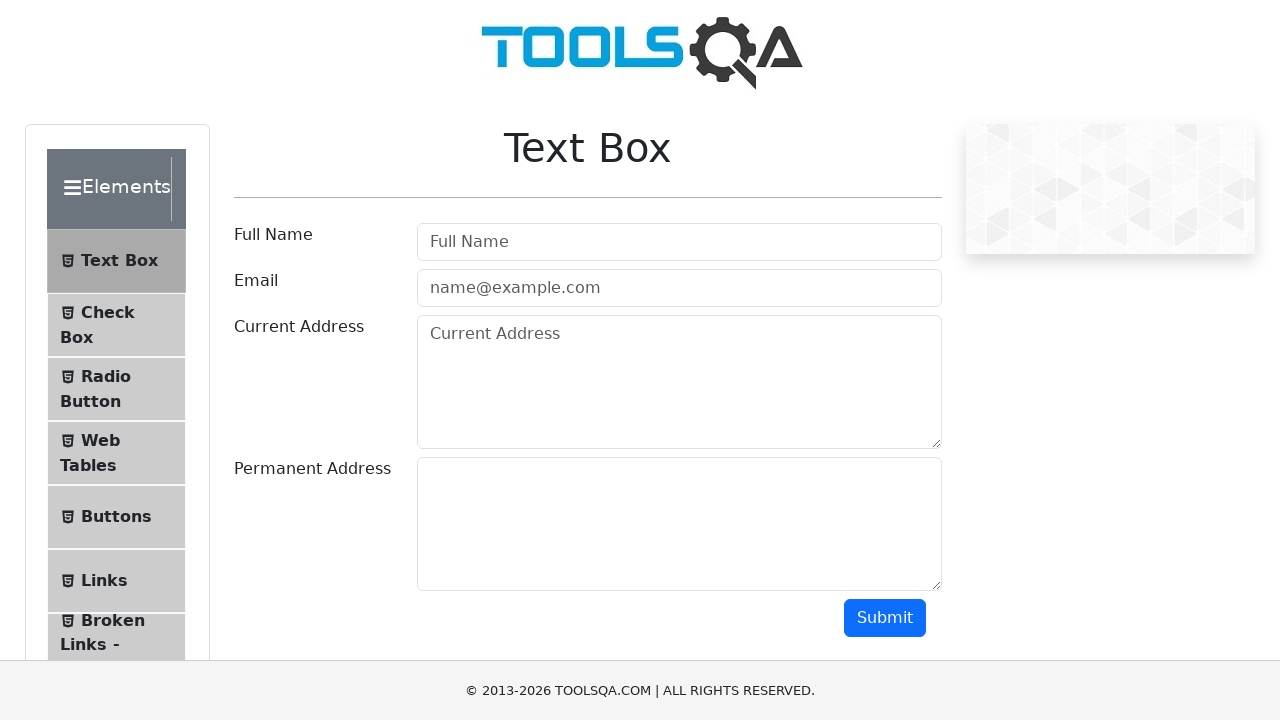